Tests button enabling/disabling functionality based on checkbox selection and verifies button color changes

Starting URL: https://egov.danang.gov.vn/reg

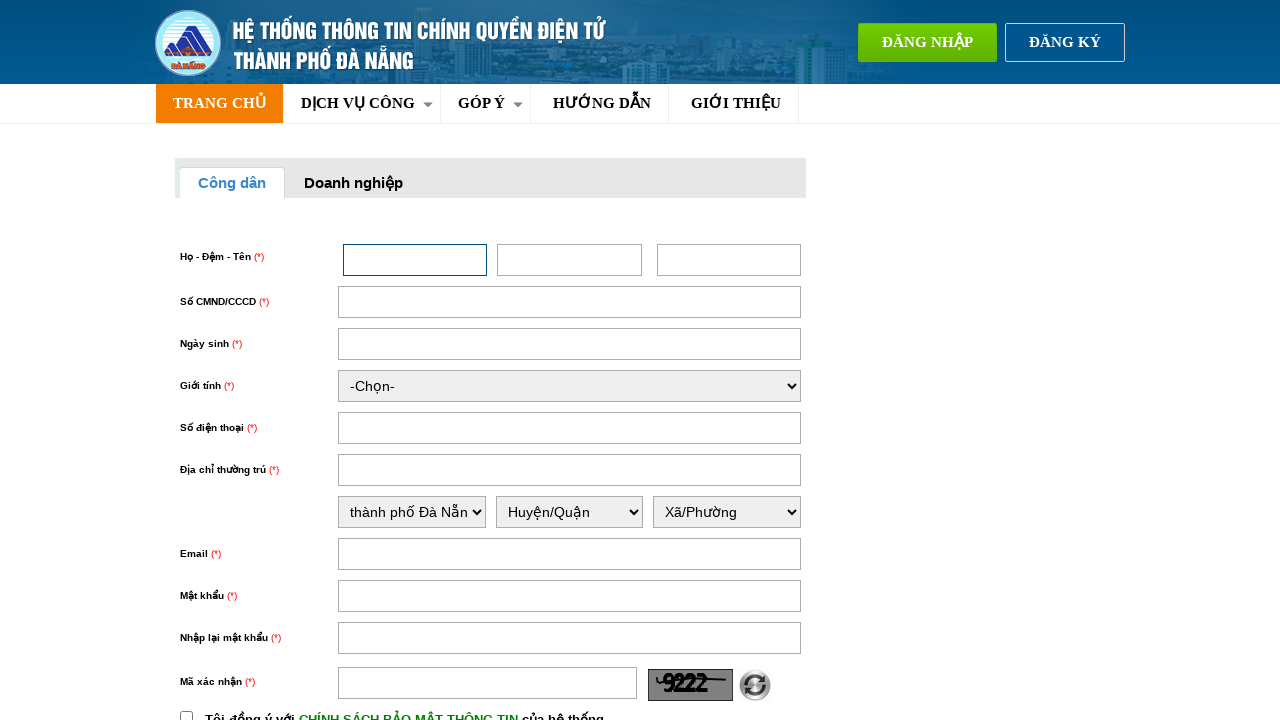

Located register button element
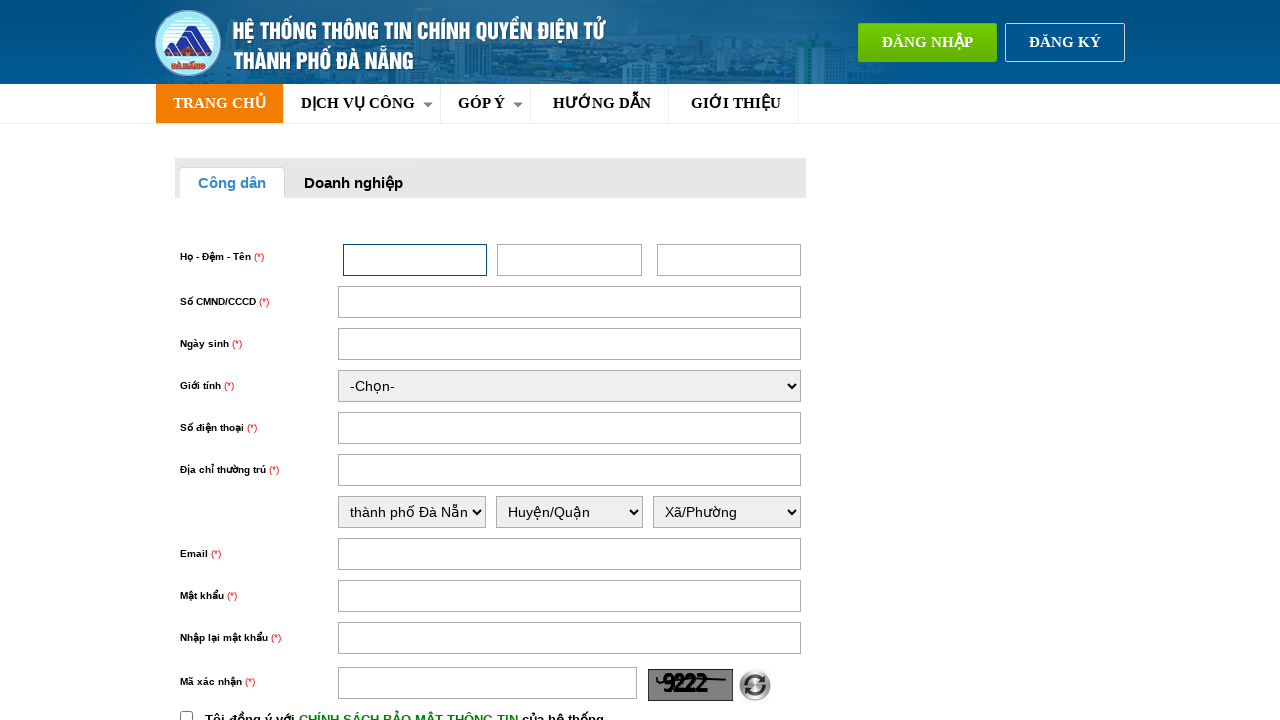

Verified register button is initially disabled
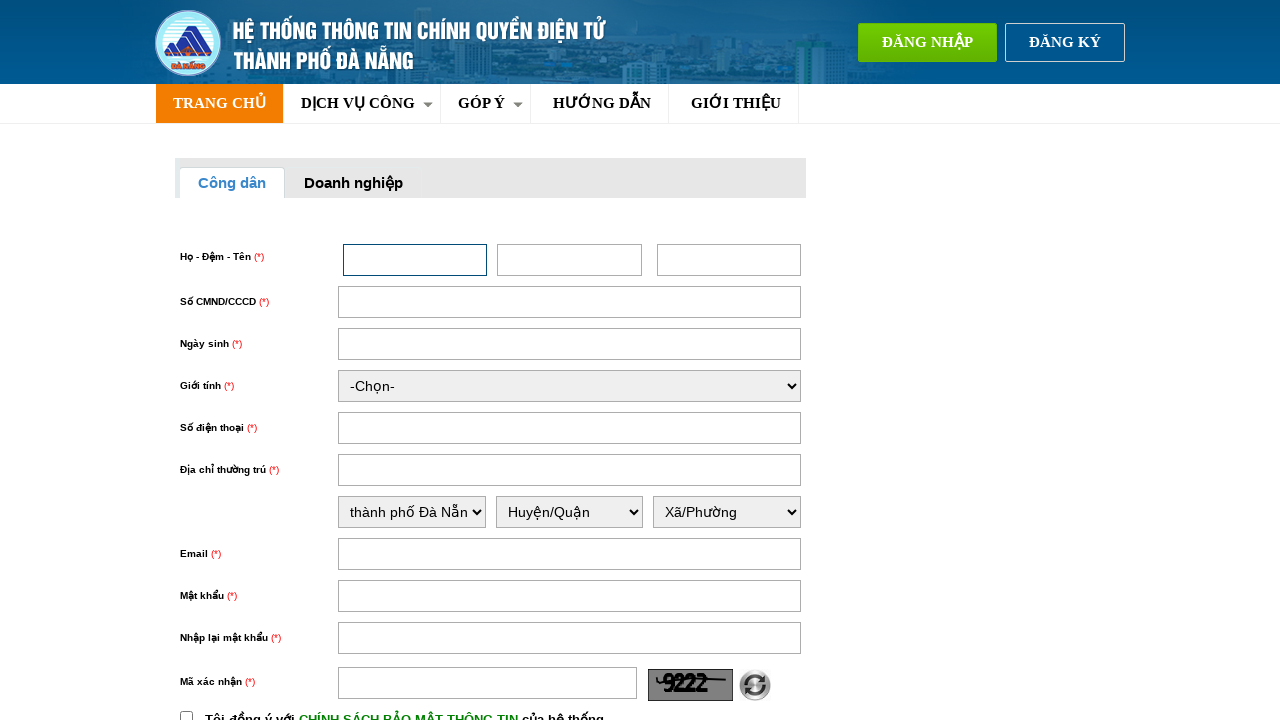

Clicked policy checkbox to enable button at (186, 714) on input#chinhSach
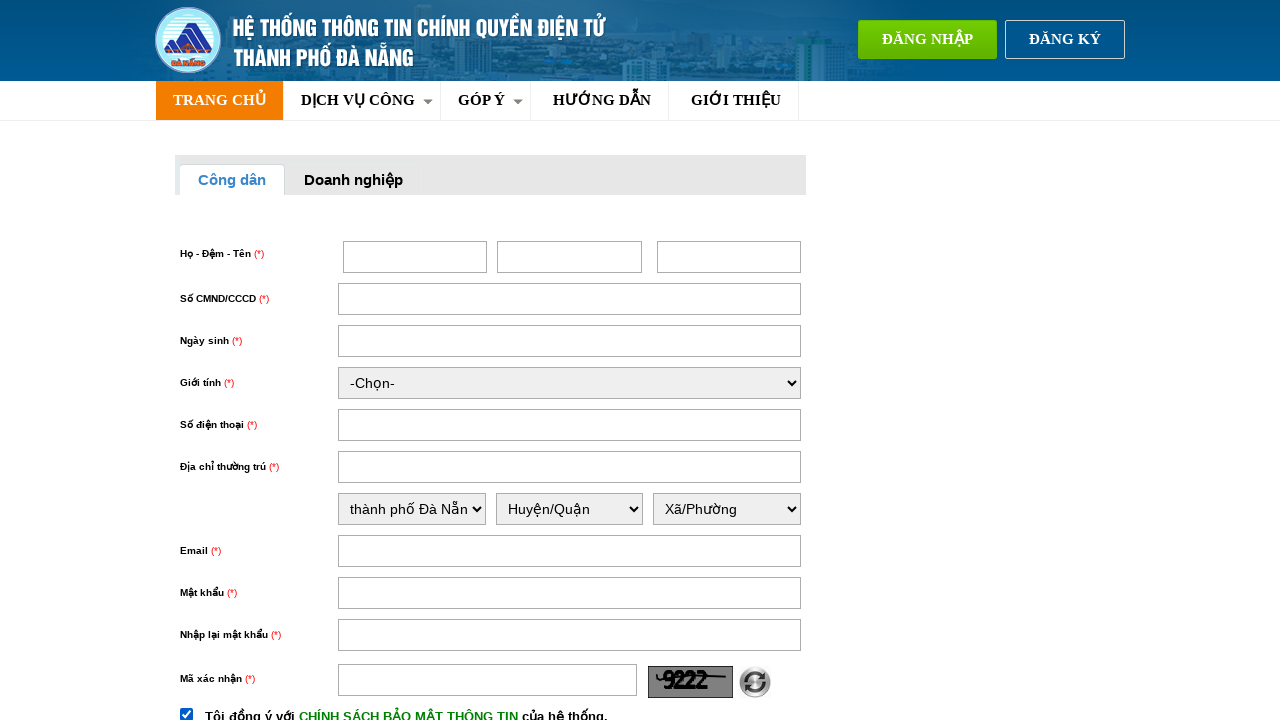

Waited 2 seconds for button state change
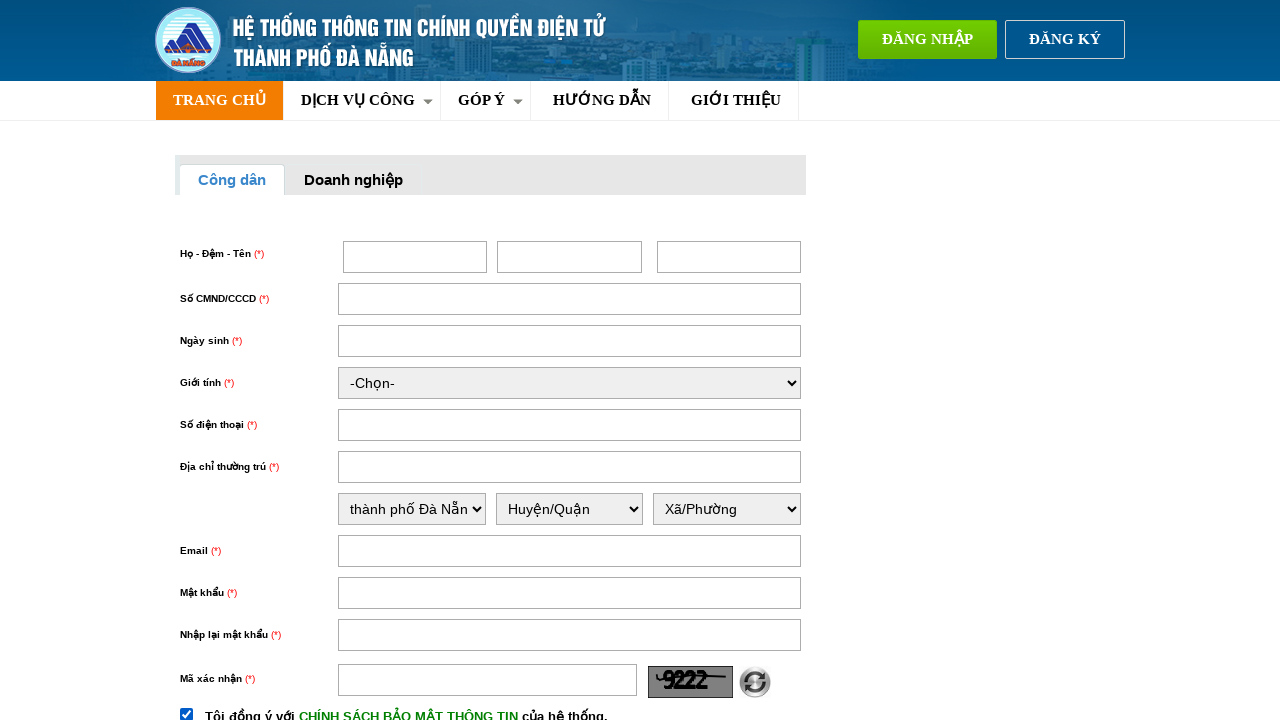

Verified register button is now enabled after checkbox selection
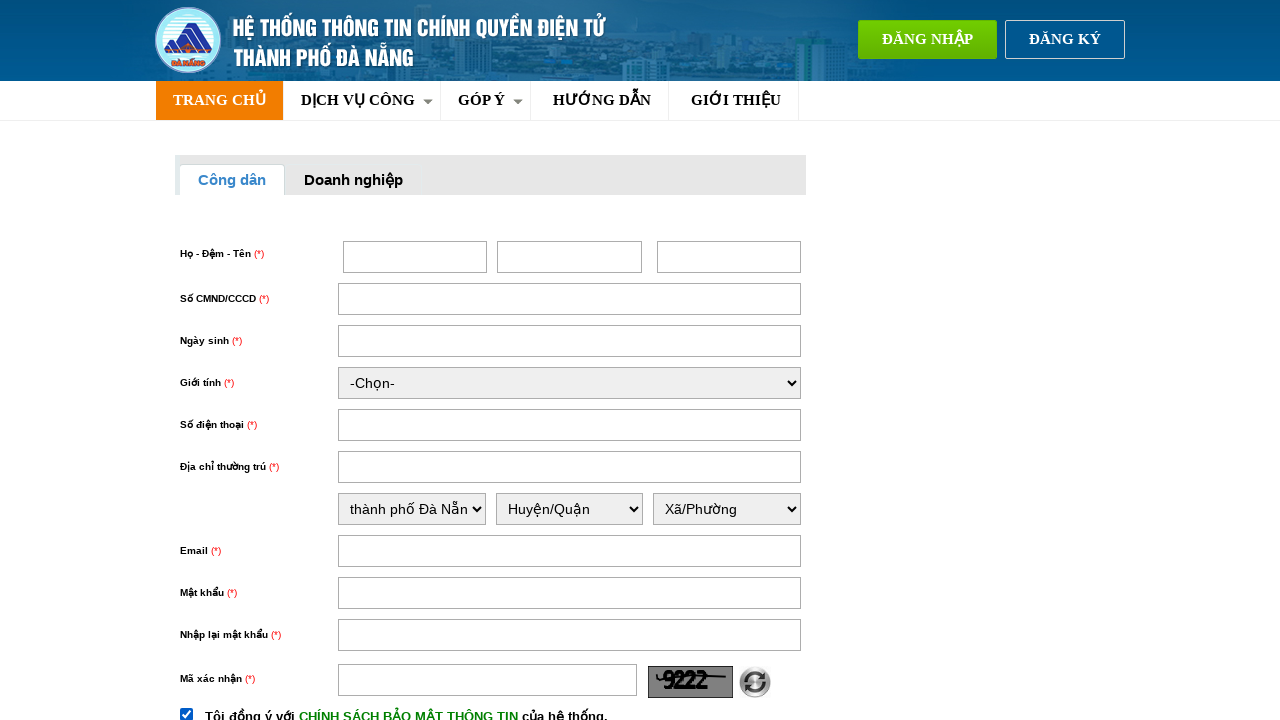

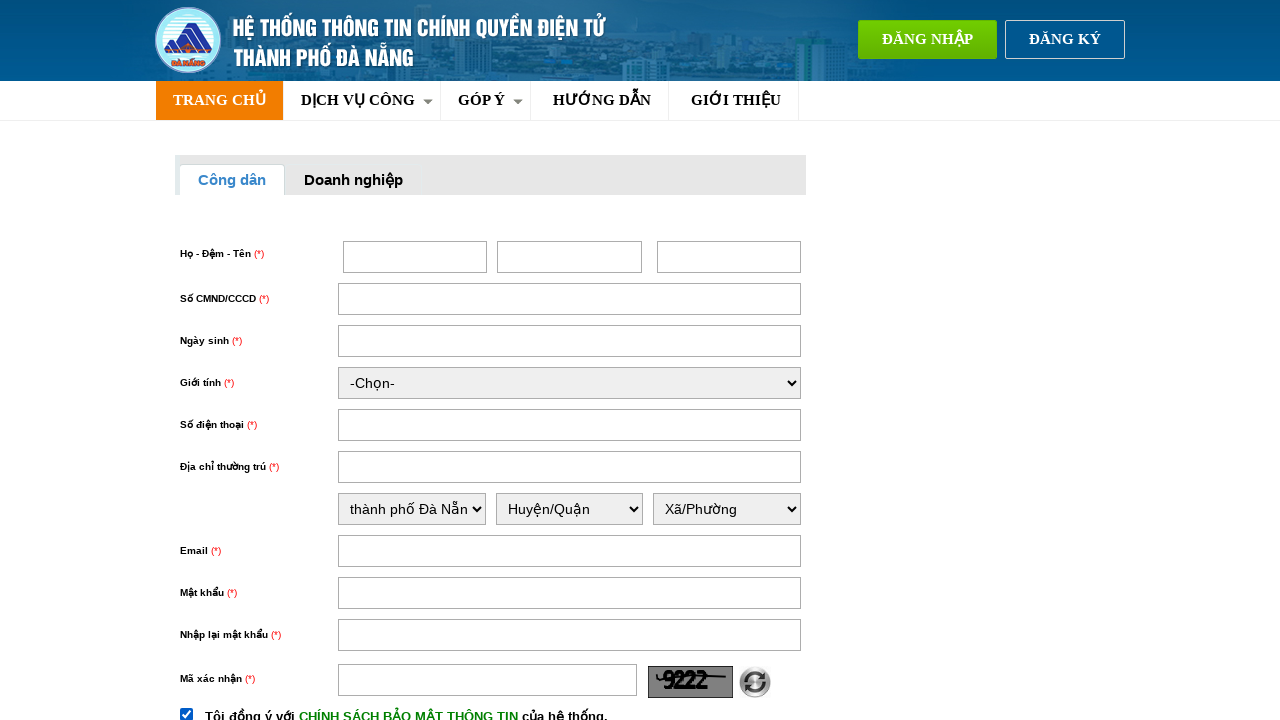